Tests waiting for a pre-located hidden element to become visible after triggering dynamic loading by clicking Start.

Starting URL: https://the-internet.herokuapp.com/dynamic_loading/1

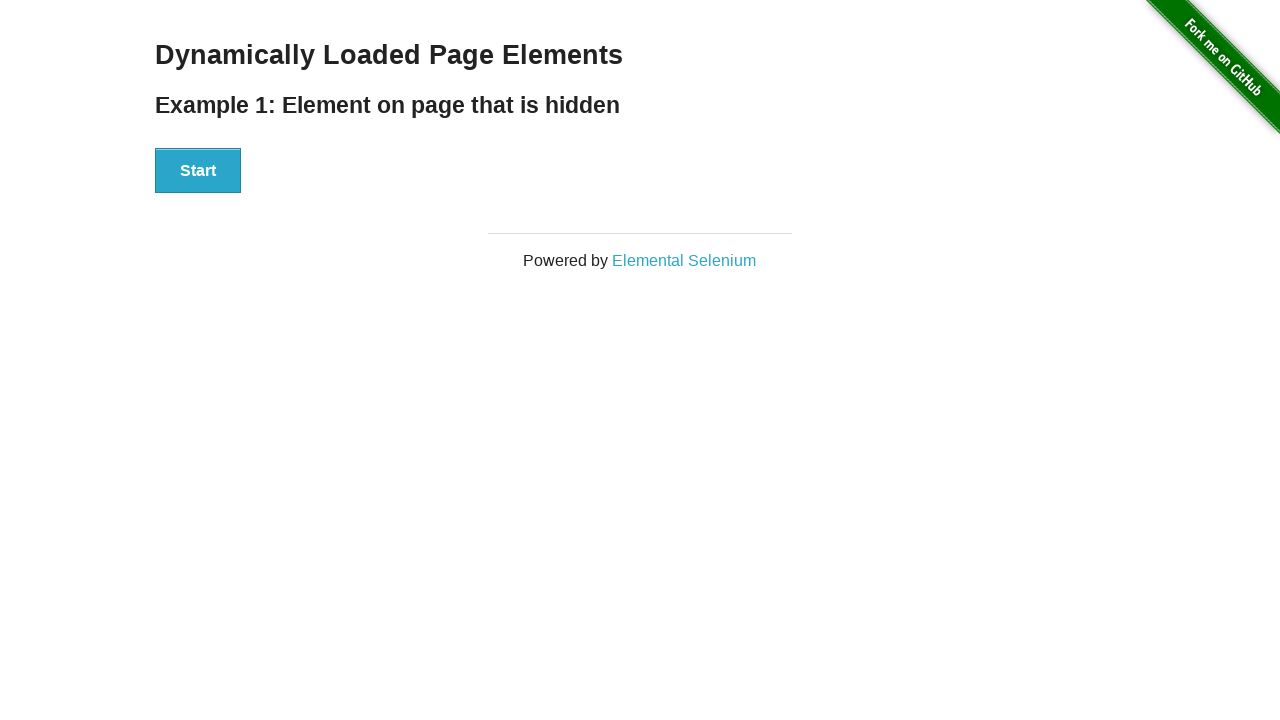

Navigated to dynamic loading page
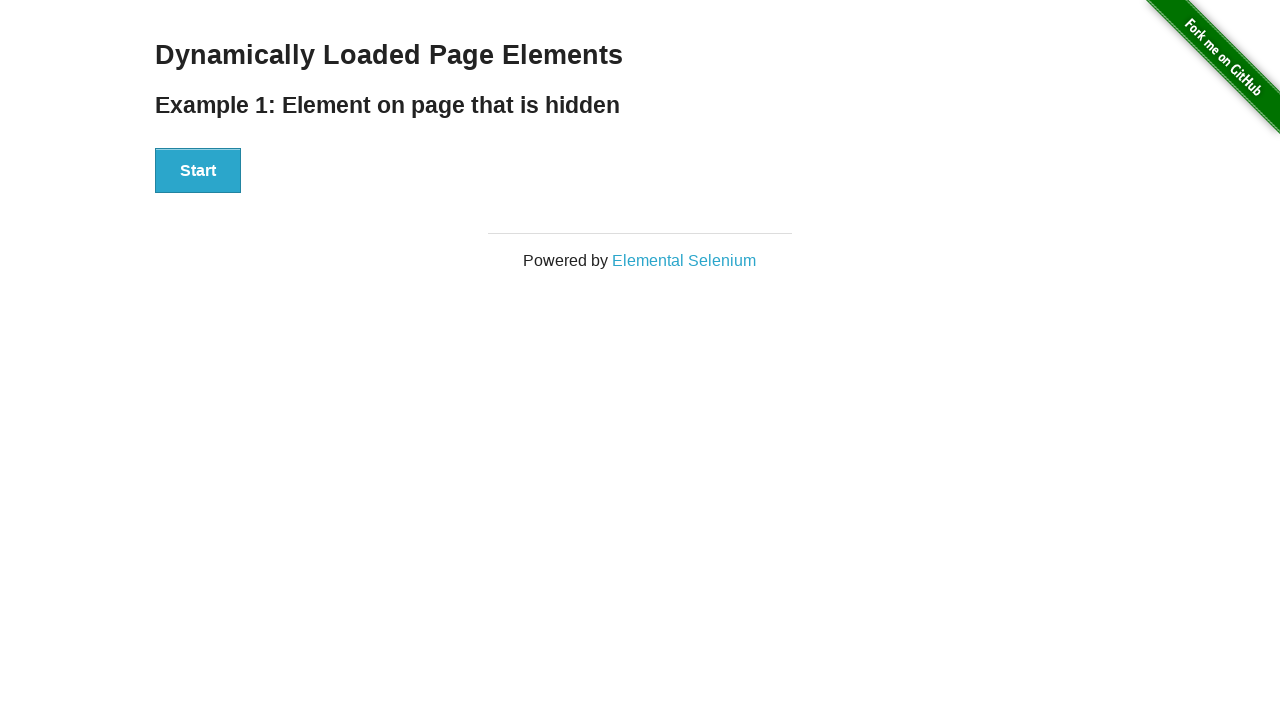

Clicked Start button to trigger dynamic loading at (198, 171) on #start button
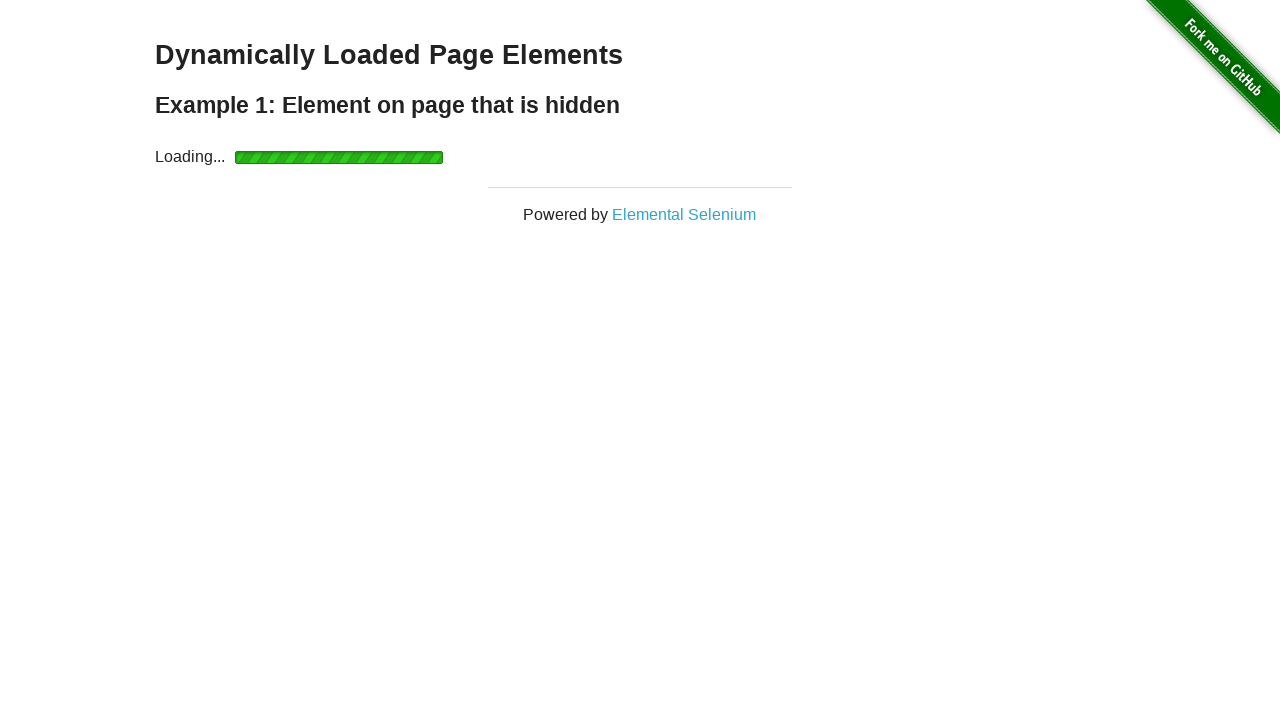

Hidden element became visible after dynamic loading completed
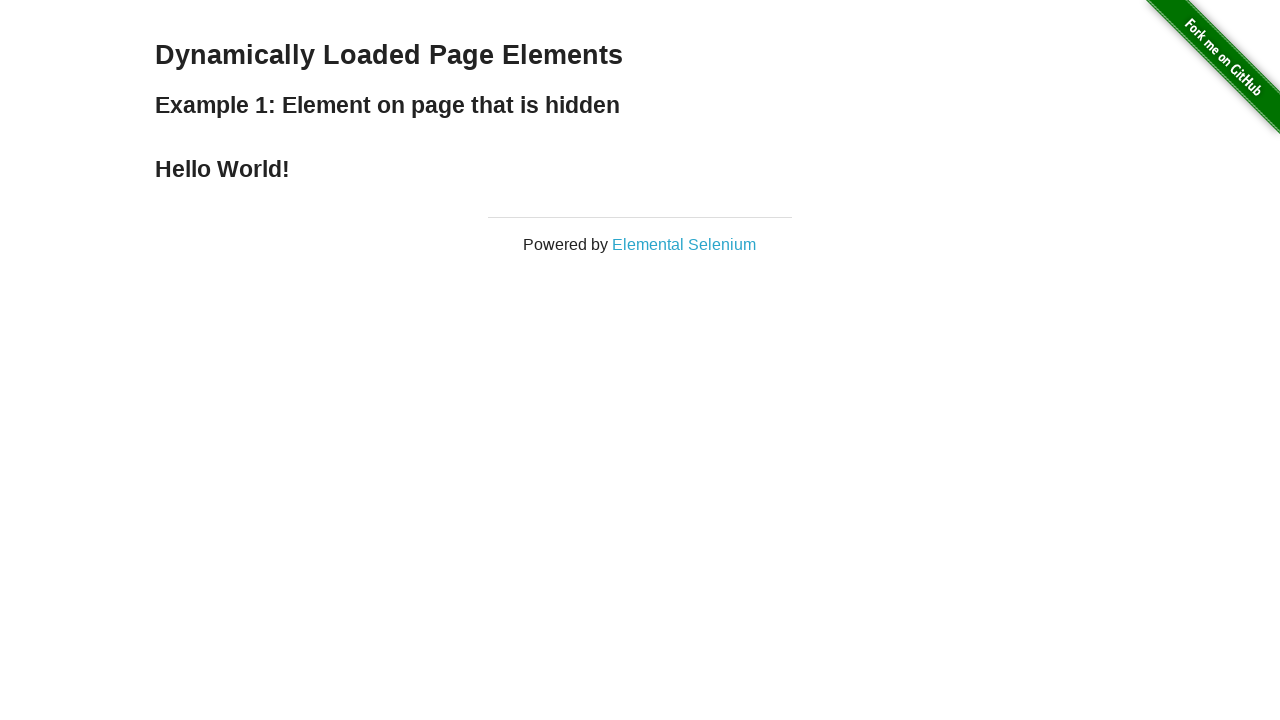

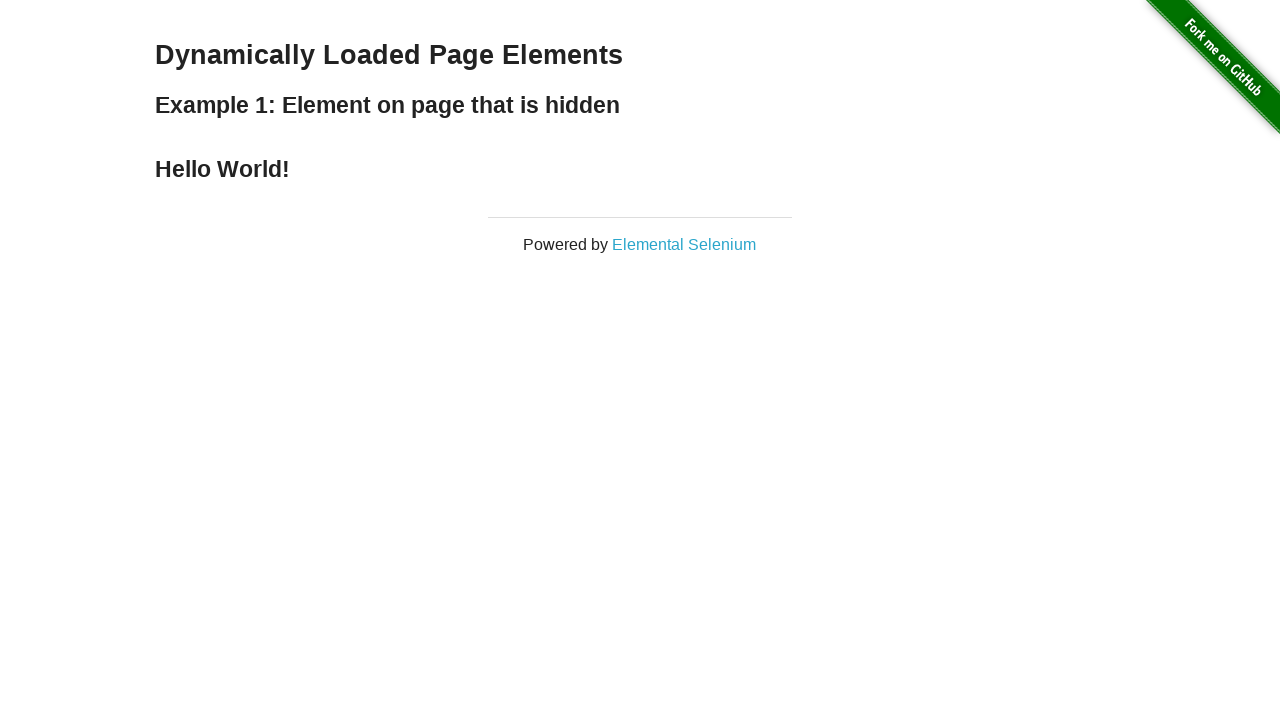